Tests handling a JavaScript confirmation dialog by clicking a button that triggers a confirm dialog and dismissing it

Starting URL: https://the-internet.herokuapp.com/javascript_alerts

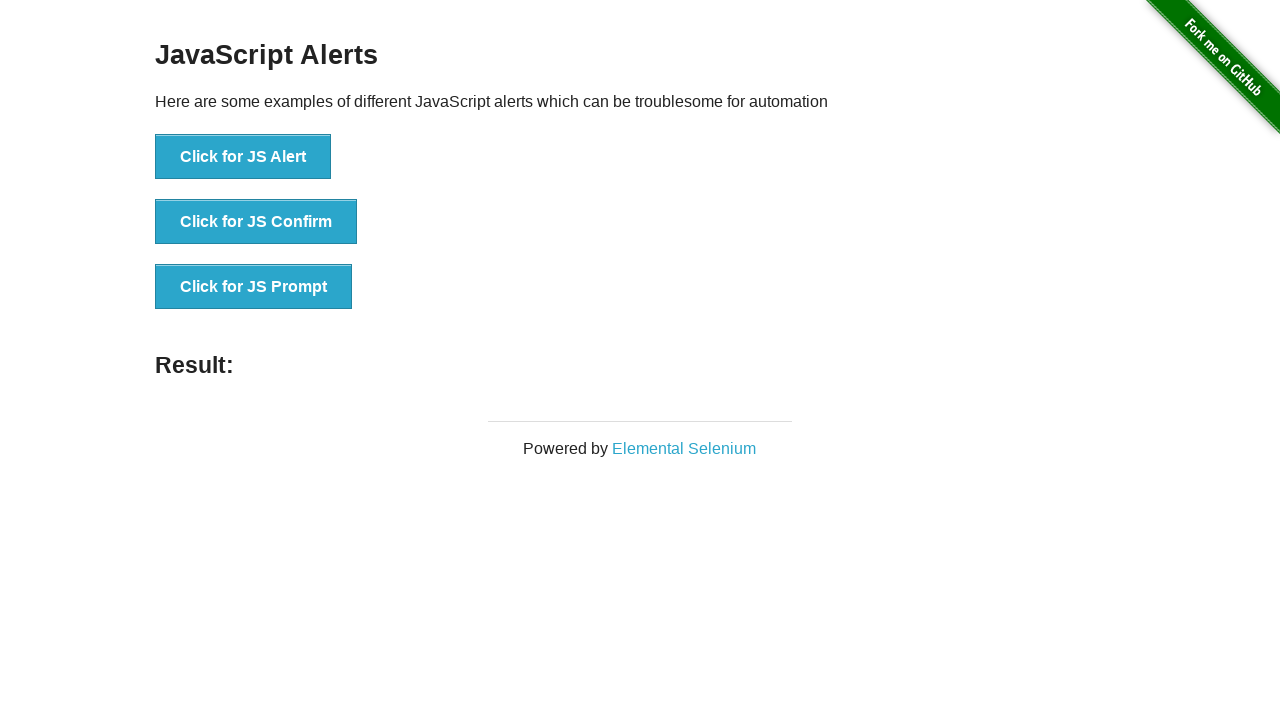

Set up dialog handler to dismiss confirmation dialogs
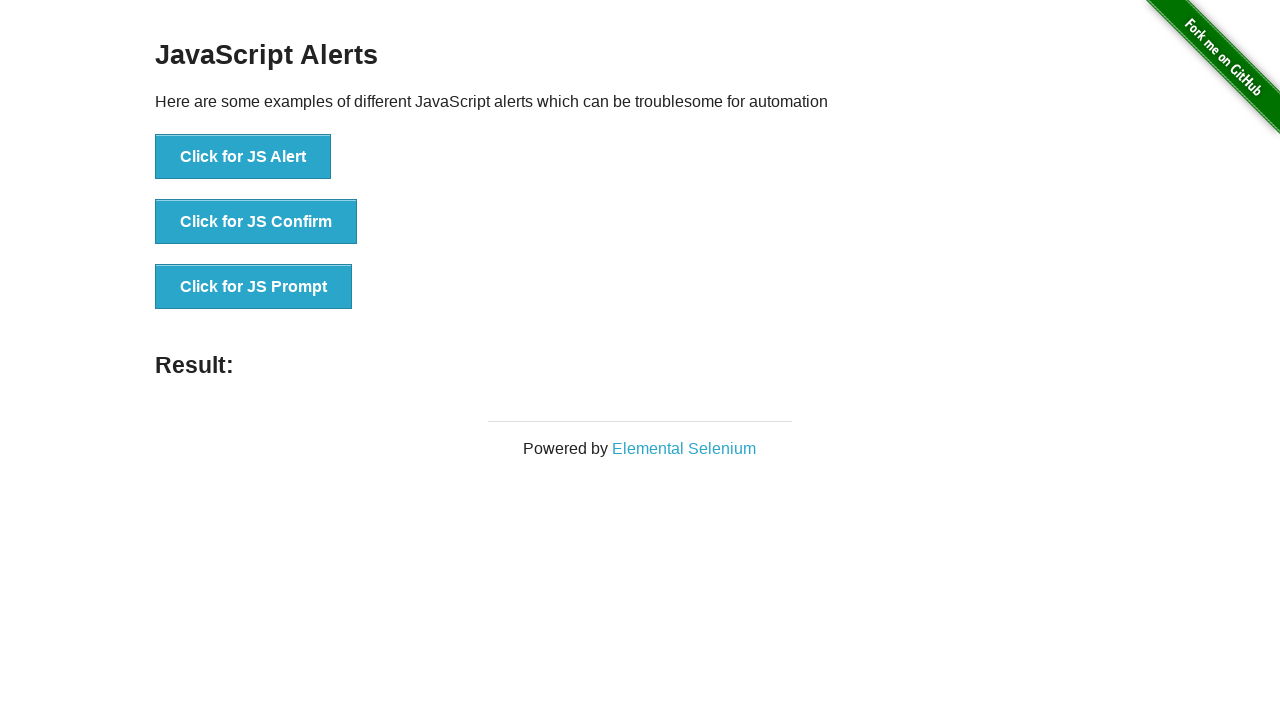

Clicked button to trigger JavaScript confirmation dialog at (256, 222) on xpath=//button[text()='Click for JS Confirm']
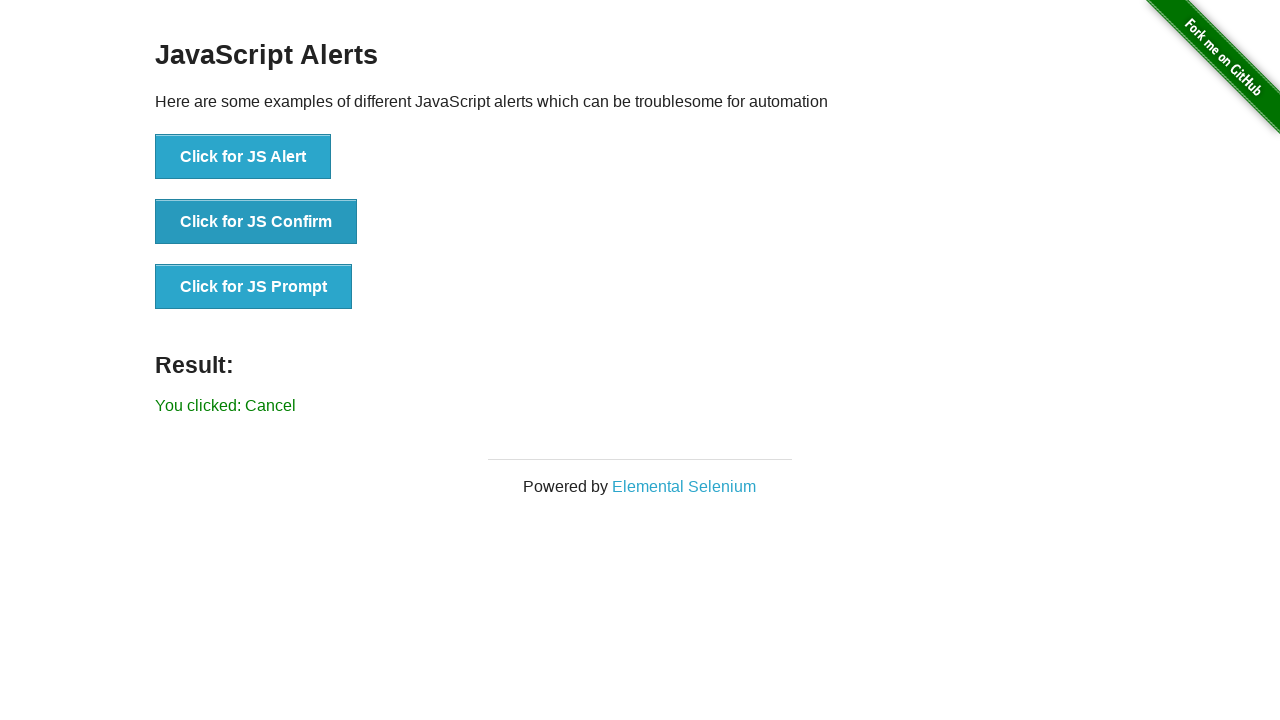

Waited for result element to appear after dismissing confirmation dialog
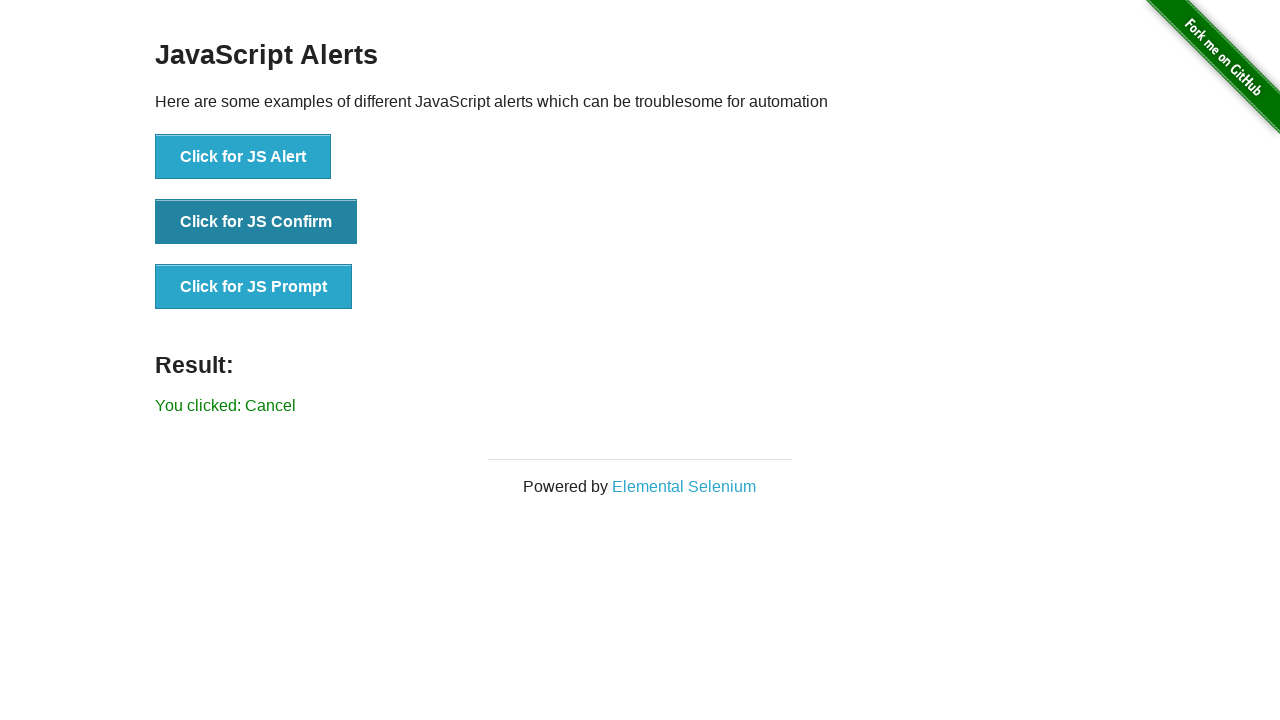

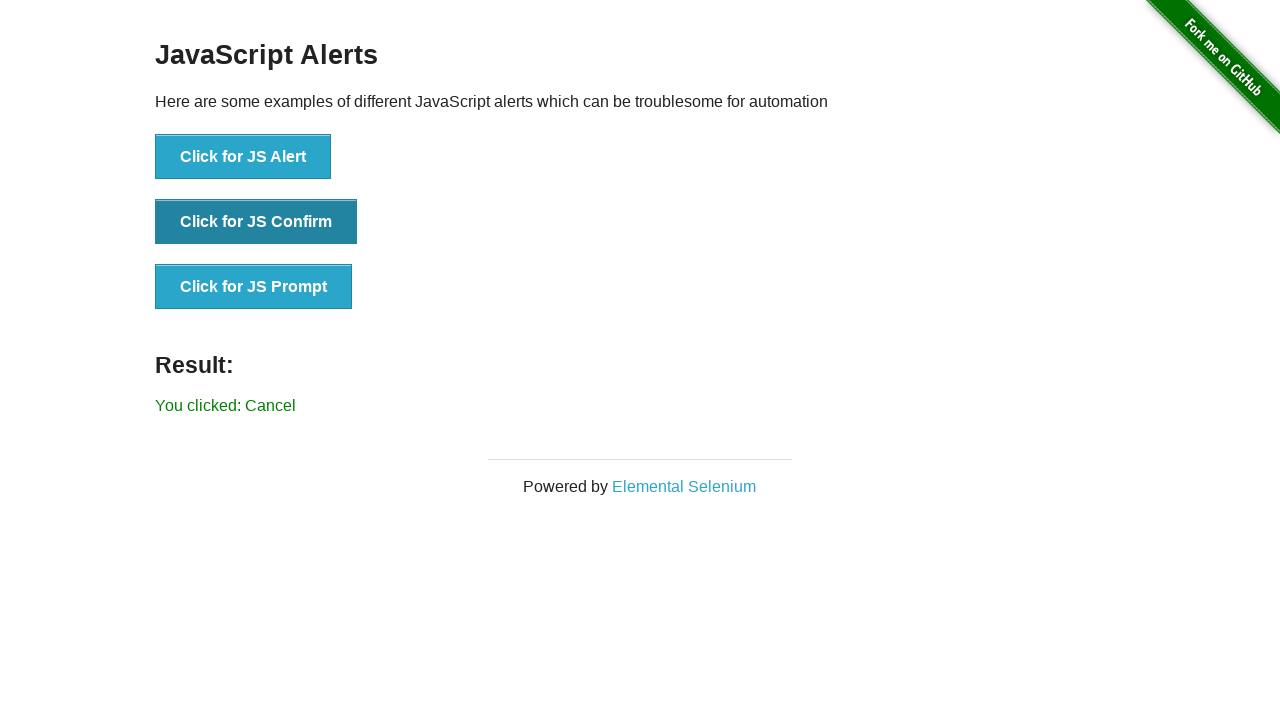